Tests autocomplete functionality by typing a partial country name and selecting a matching option from the dropdown suggestions

Starting URL: https://rahulshettyacademy.com/AutomationPractice/

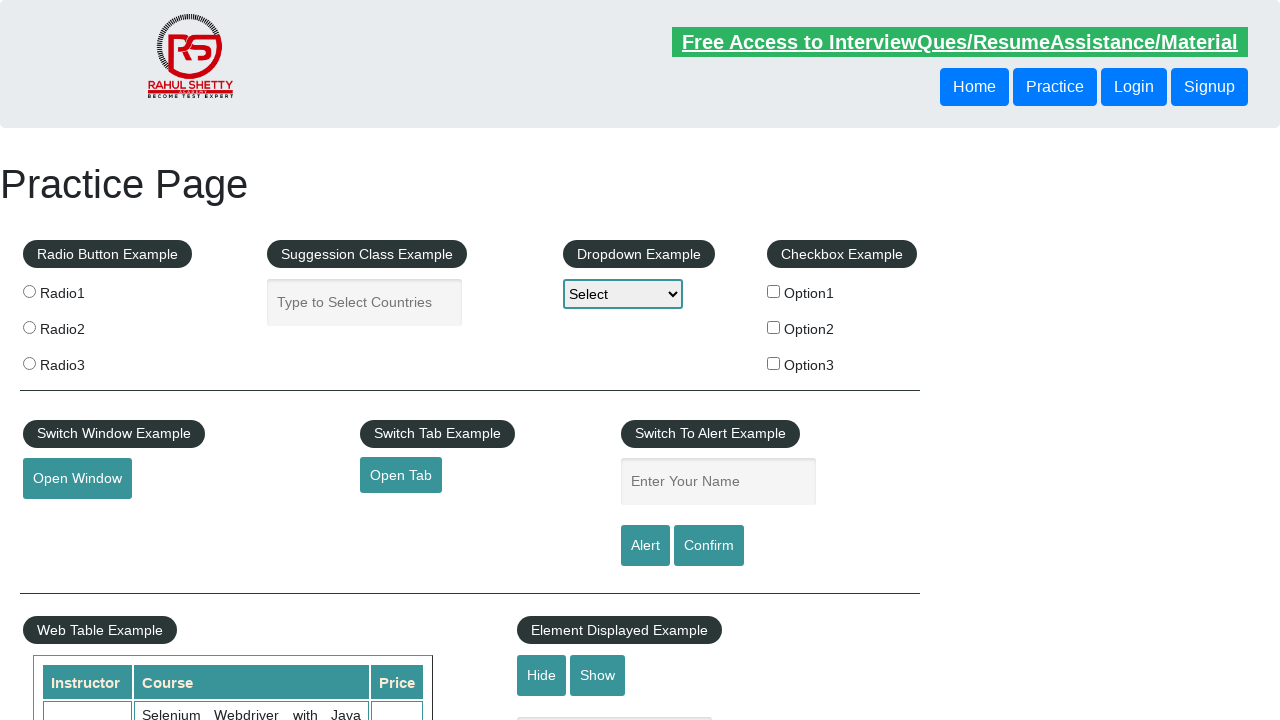

Filled autocomplete input field with 'Ind' on input.inputs.ui-autocomplete-input
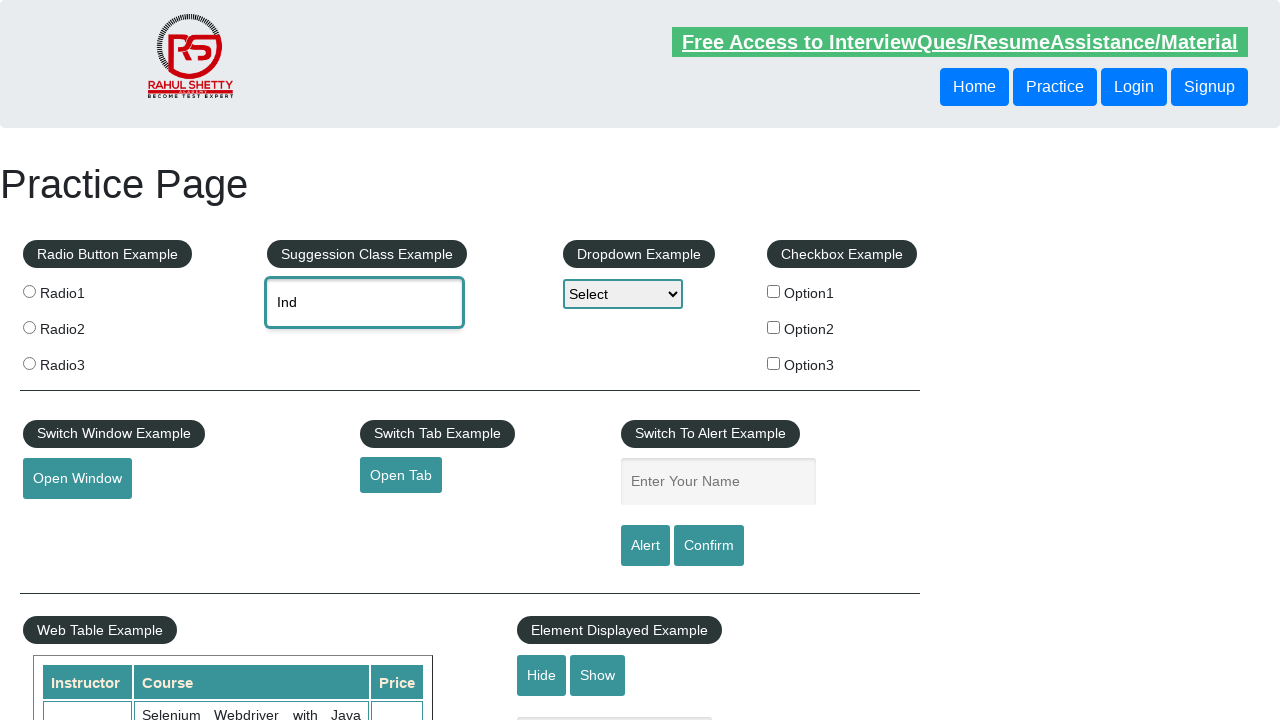

Autocomplete dropdown suggestions appeared
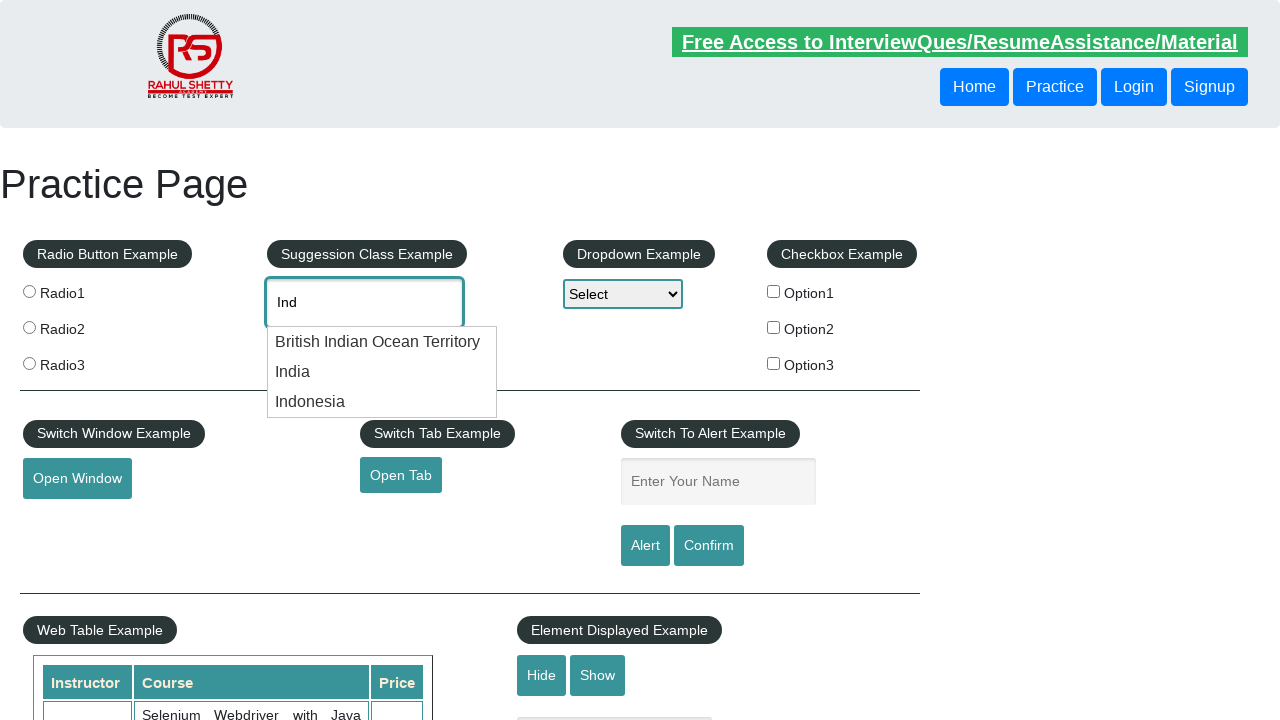

Selected 'India' from autocomplete dropdown at (382, 342) on .ui-menu-item div:has-text('India')
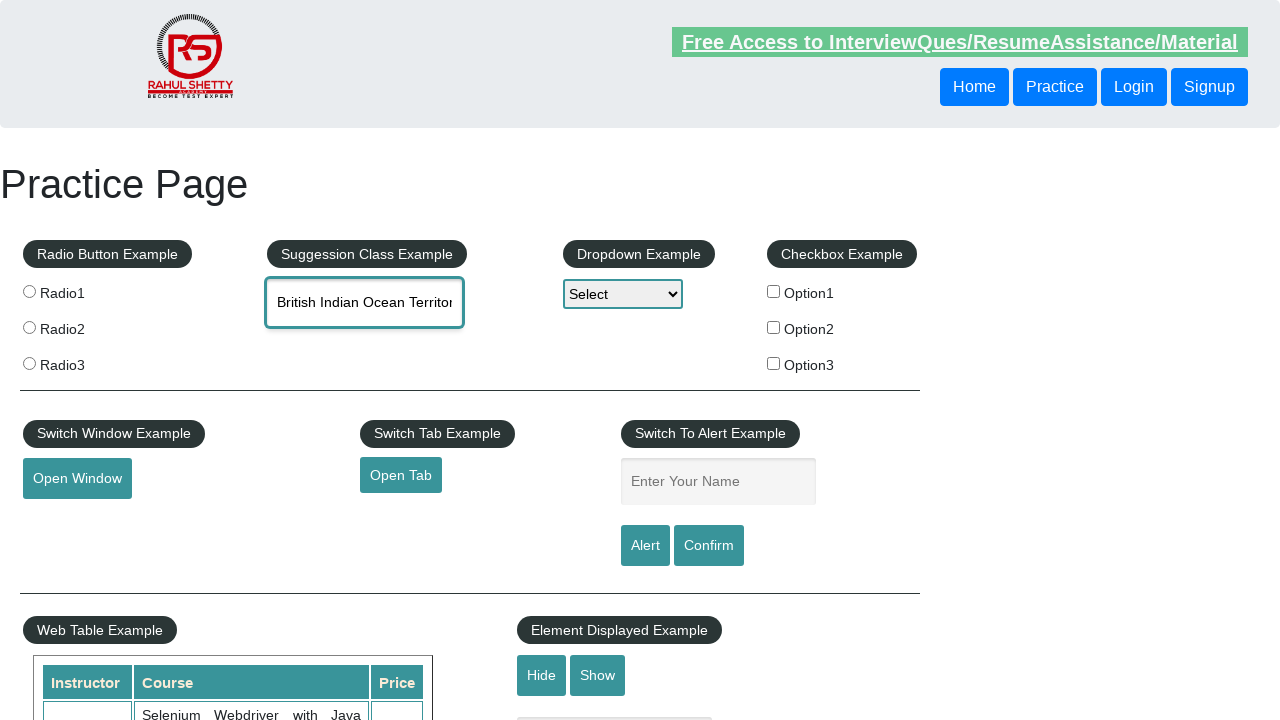

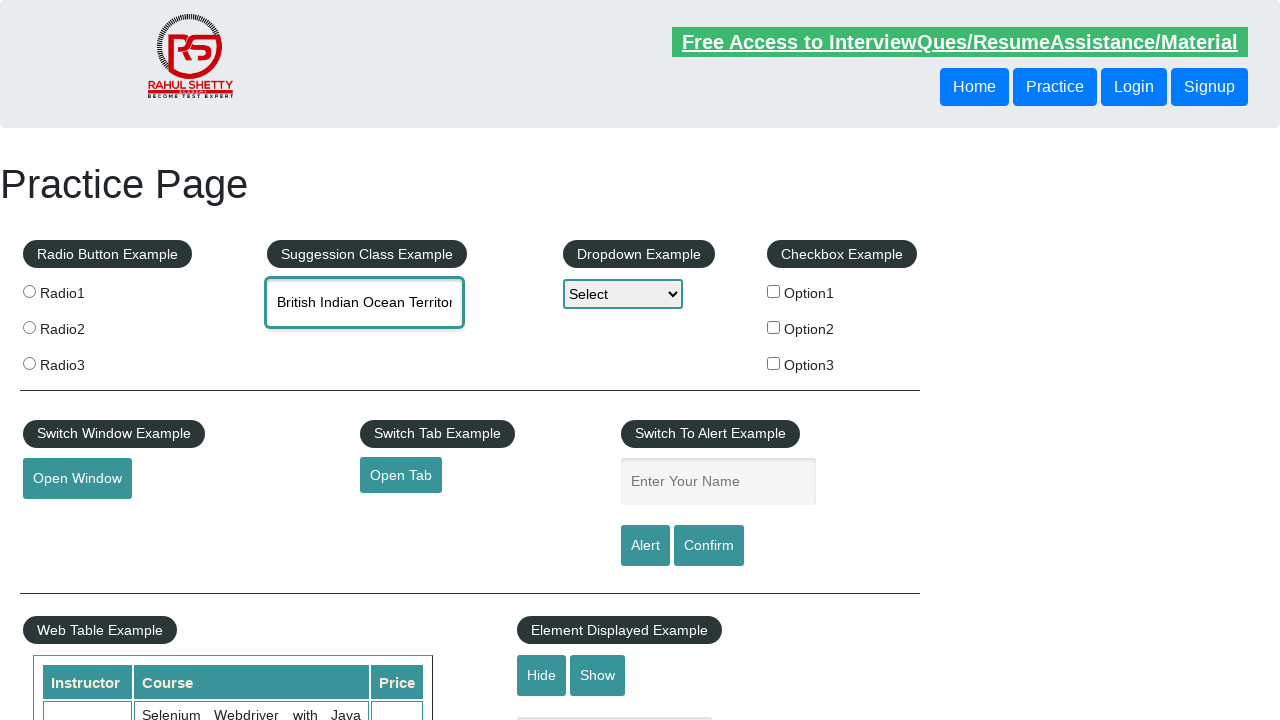